Tests the search functionality on 99 Bottles of Beer website by navigating to the search page, entering a programming language name, and verifying that search results contain the searched term.

Starting URL: https://www.99-bottles-of-beer.net/

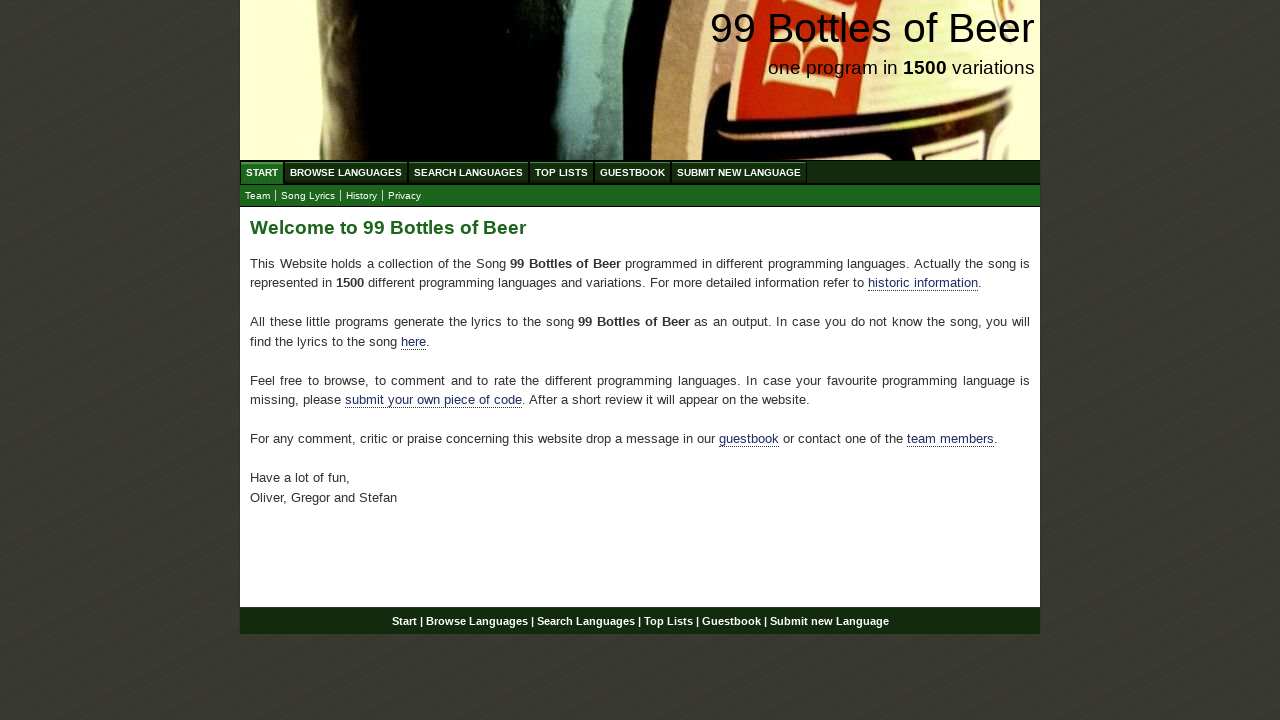

Clicked on Search link in the menu at (468, 172) on xpath=//ul[@id='menu']/li/a[@href='/search.html']
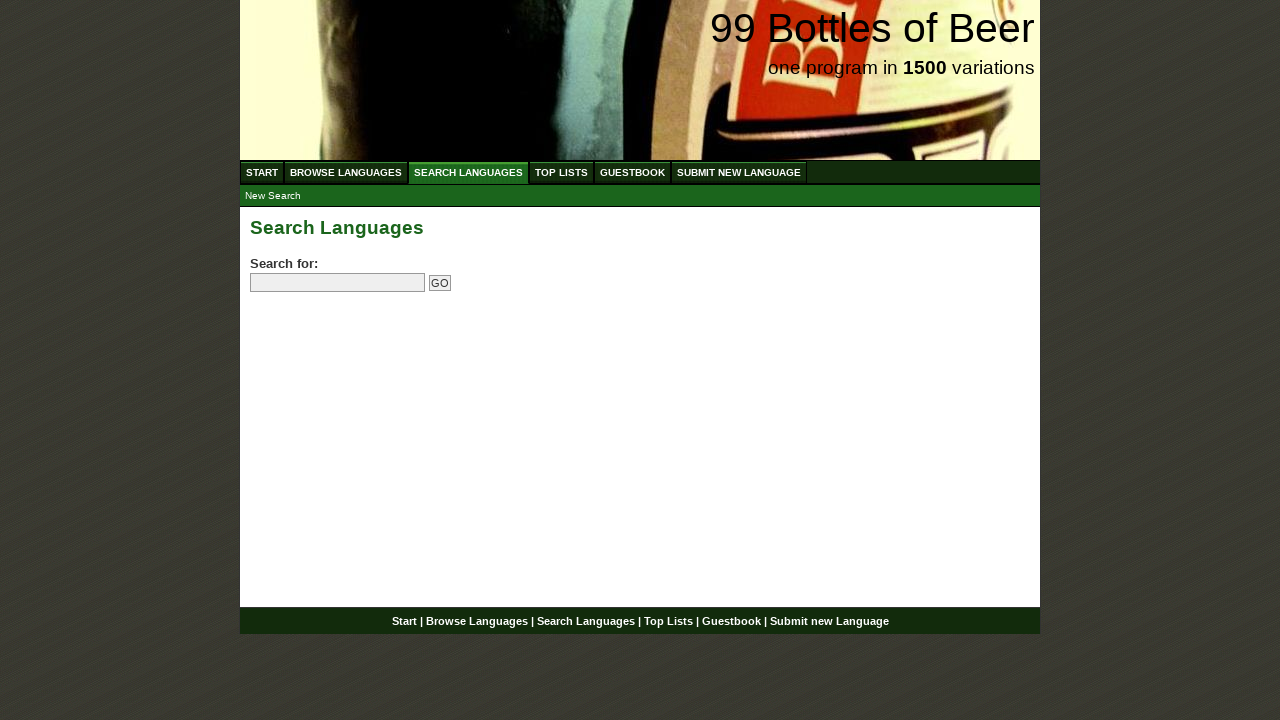

Entered 'python' in the search field on input[name='search']
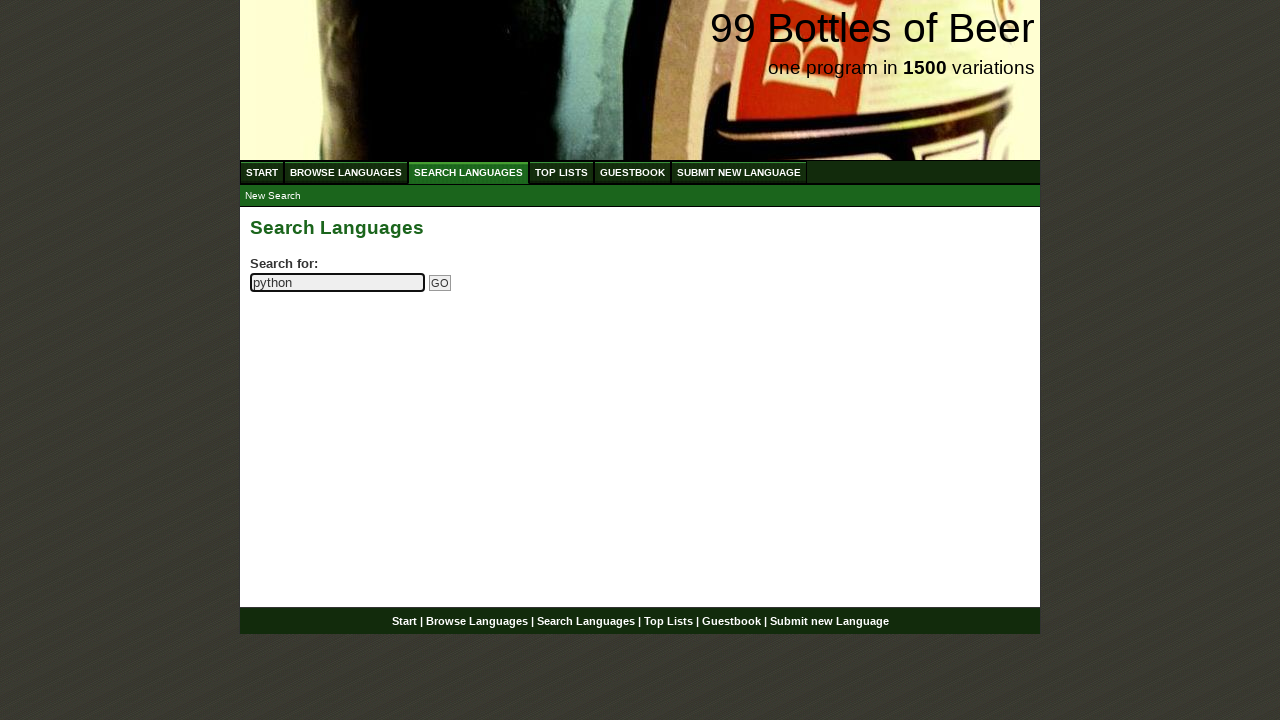

Clicked the submit search button at (440, 283) on input[name='submitsearch']
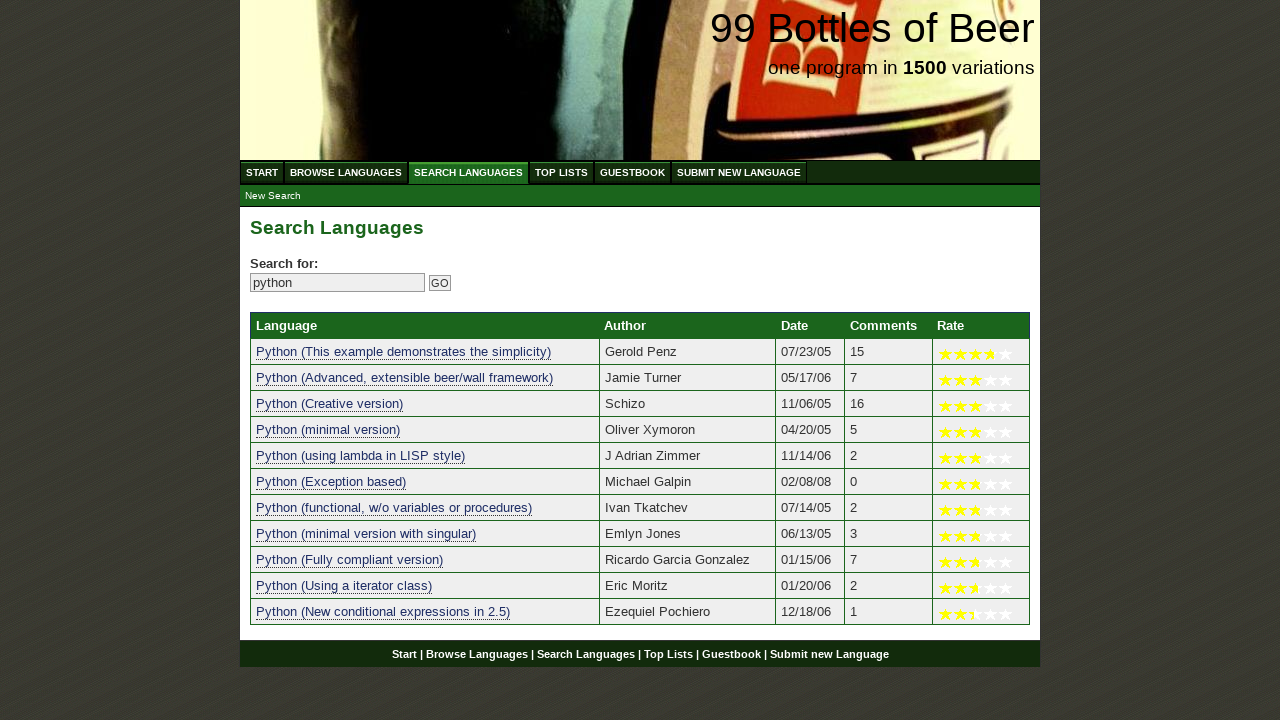

Search results table loaded with matching entries
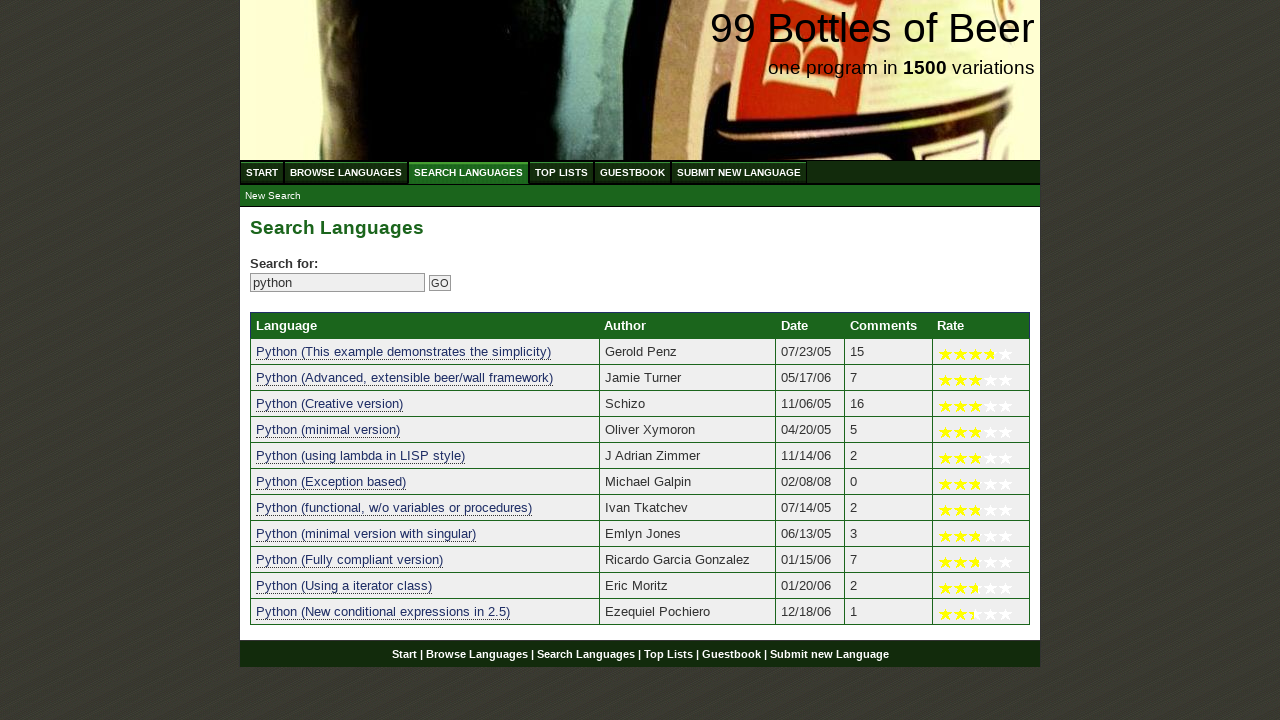

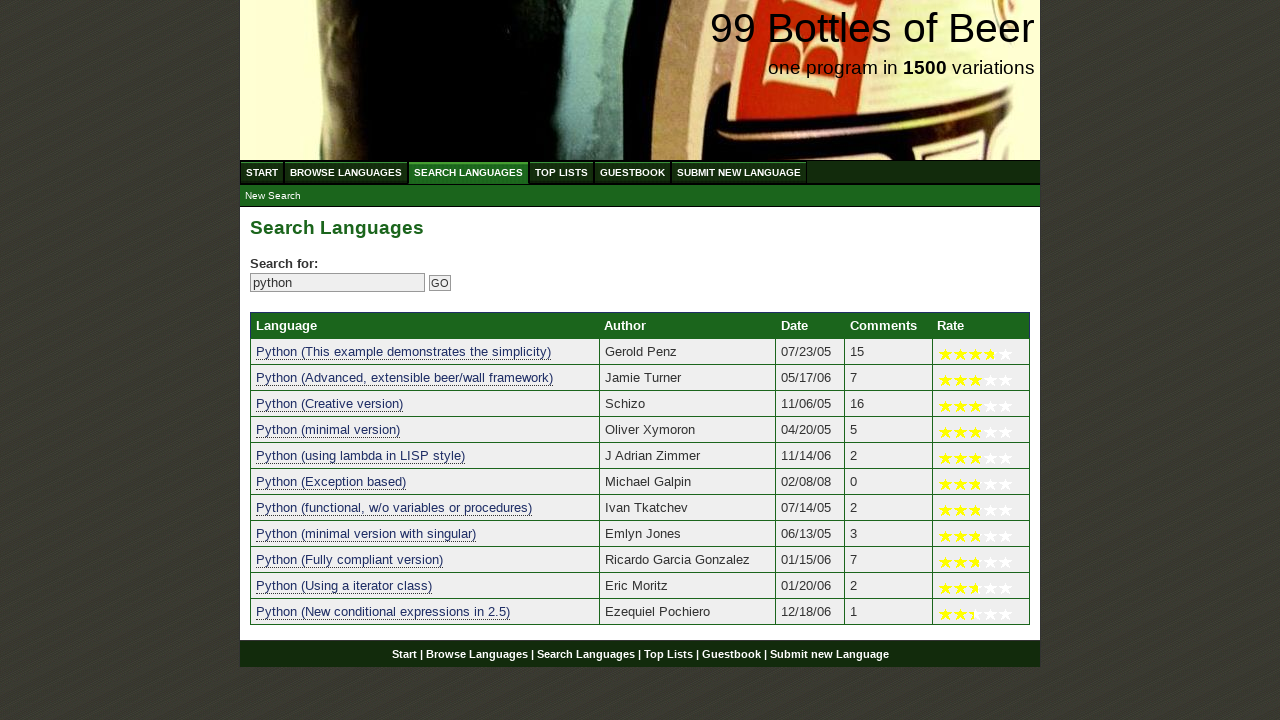